Tests navigation through the Shifting Content section by clicking on links and verifying menu elements are present on the page

Starting URL: https://the-internet.herokuapp.com/

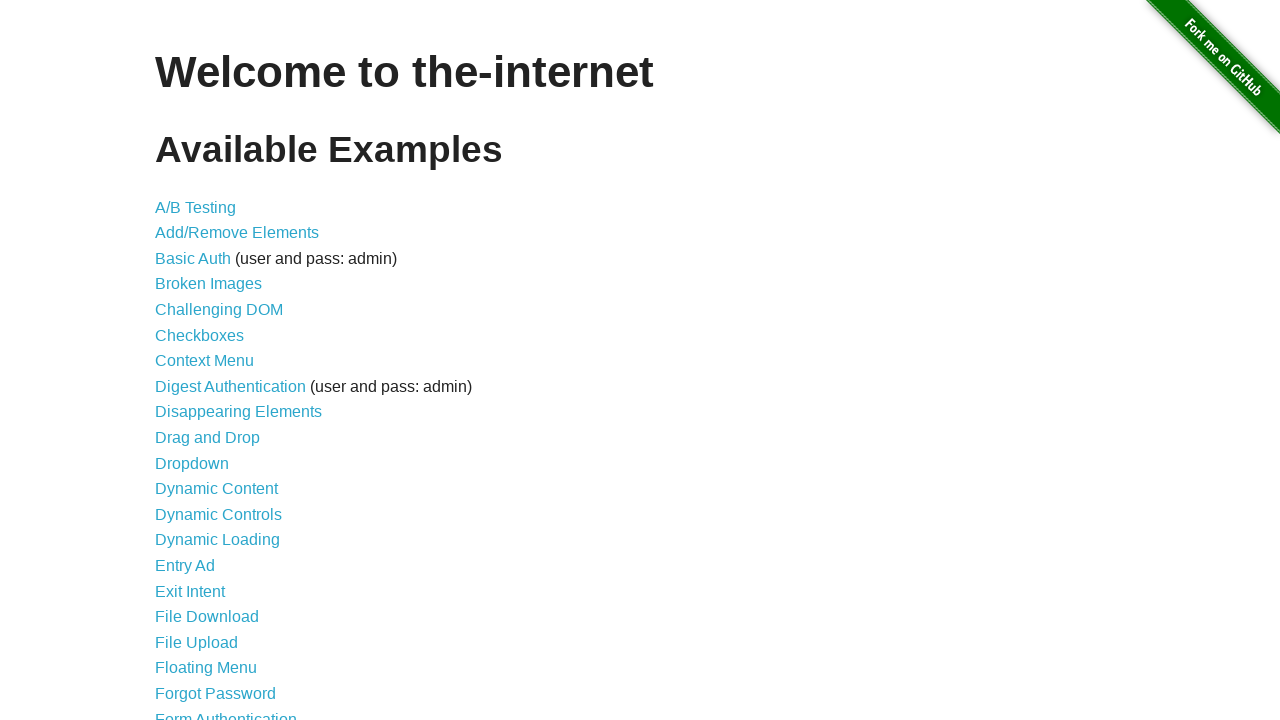

Clicked on 'Shifting Content' link at (212, 523) on text=Shifting Content
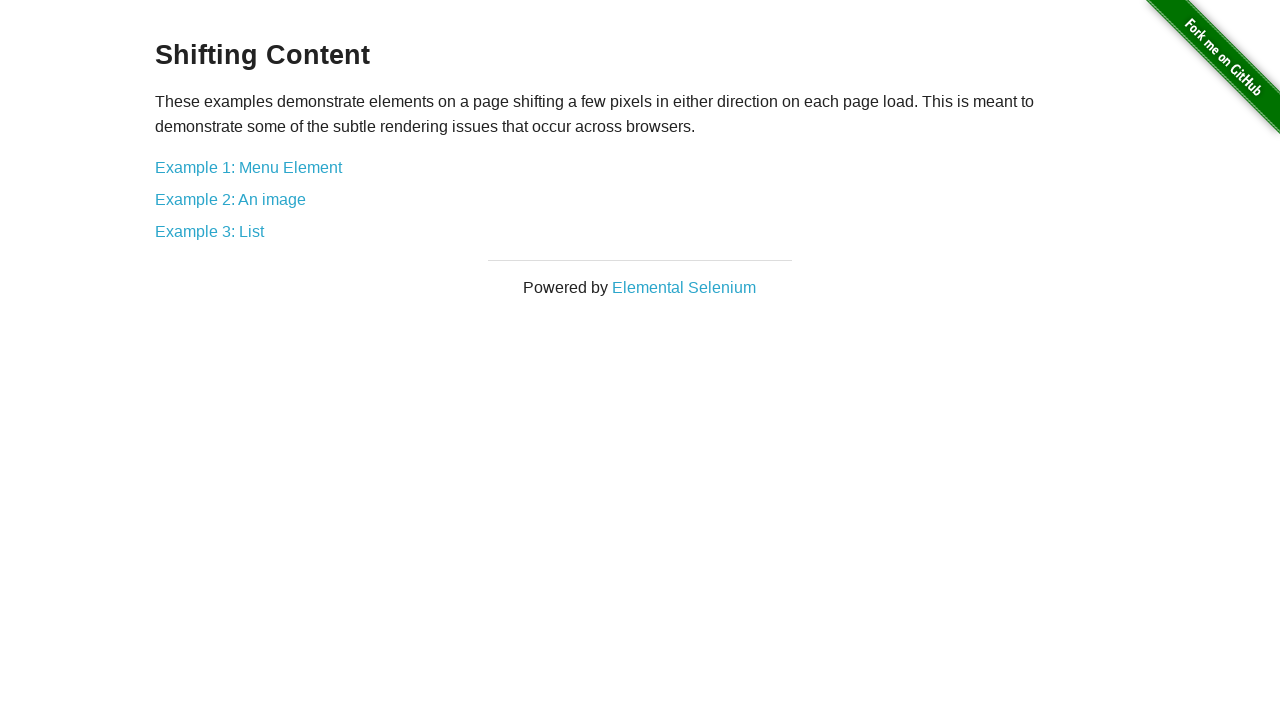

Clicked on 'Example 1: Menu Element' link at (248, 167) on text=Example 1: Menu Element
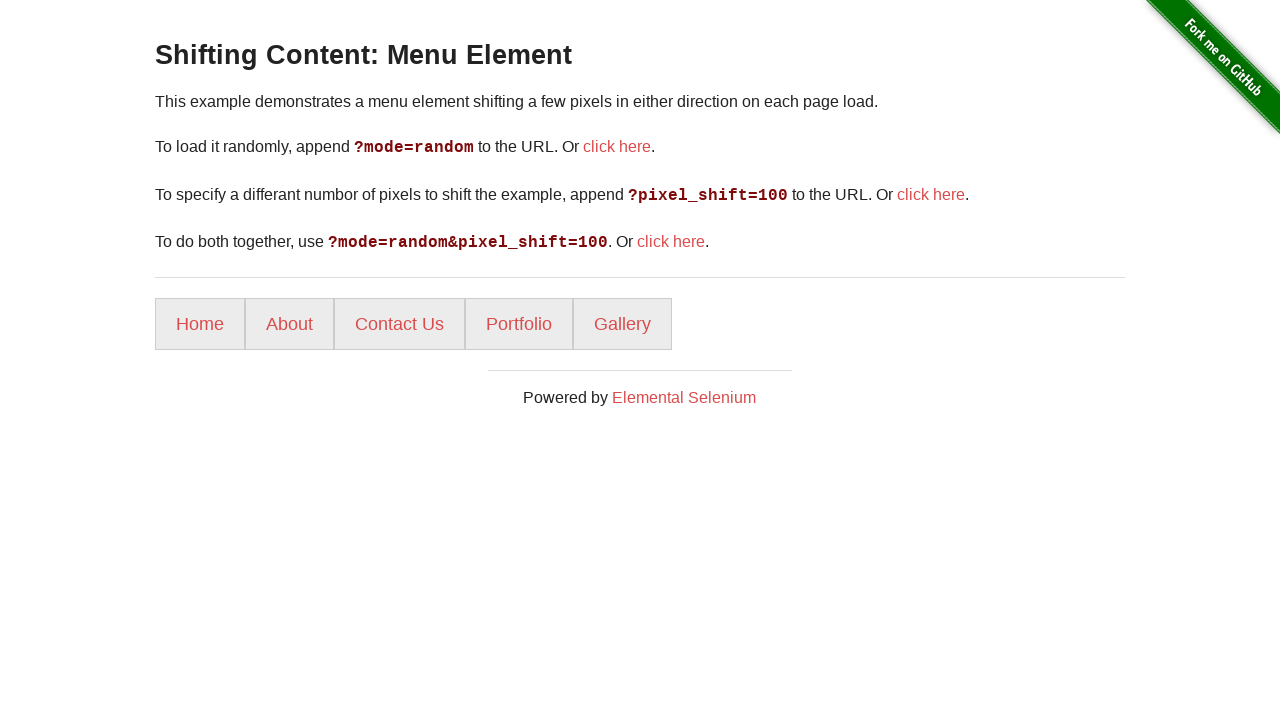

Menu elements loaded successfully
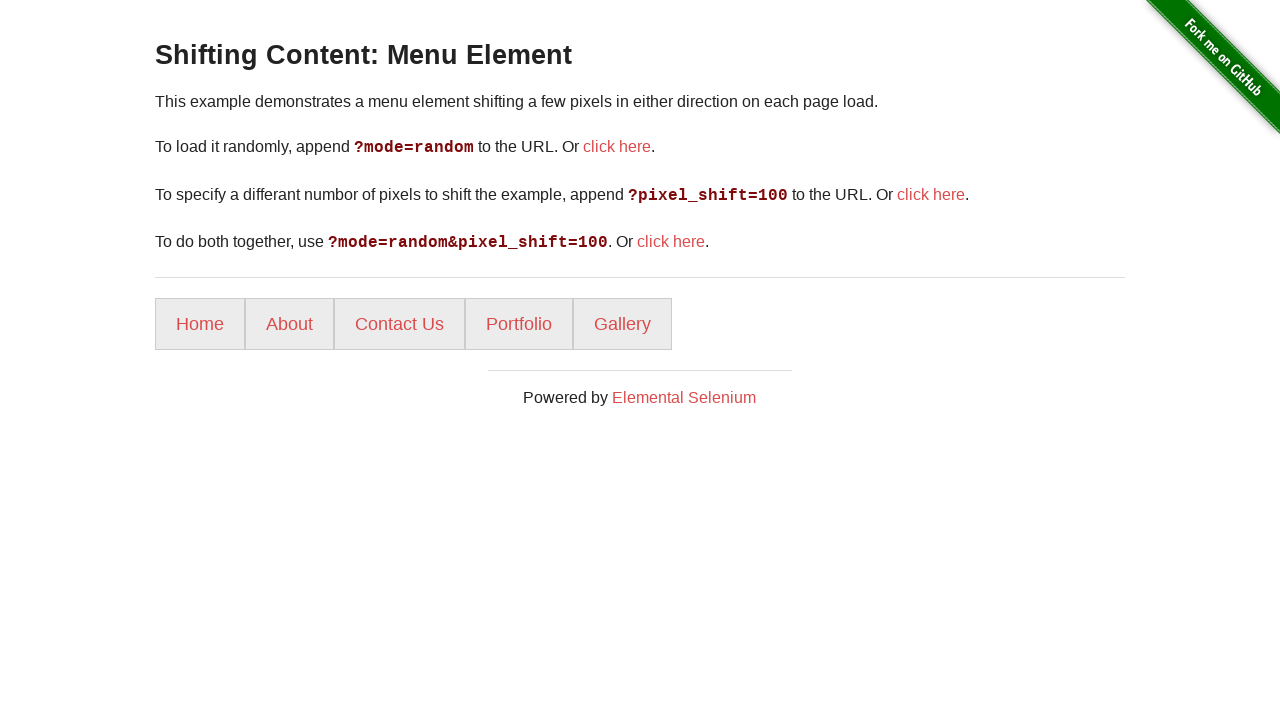

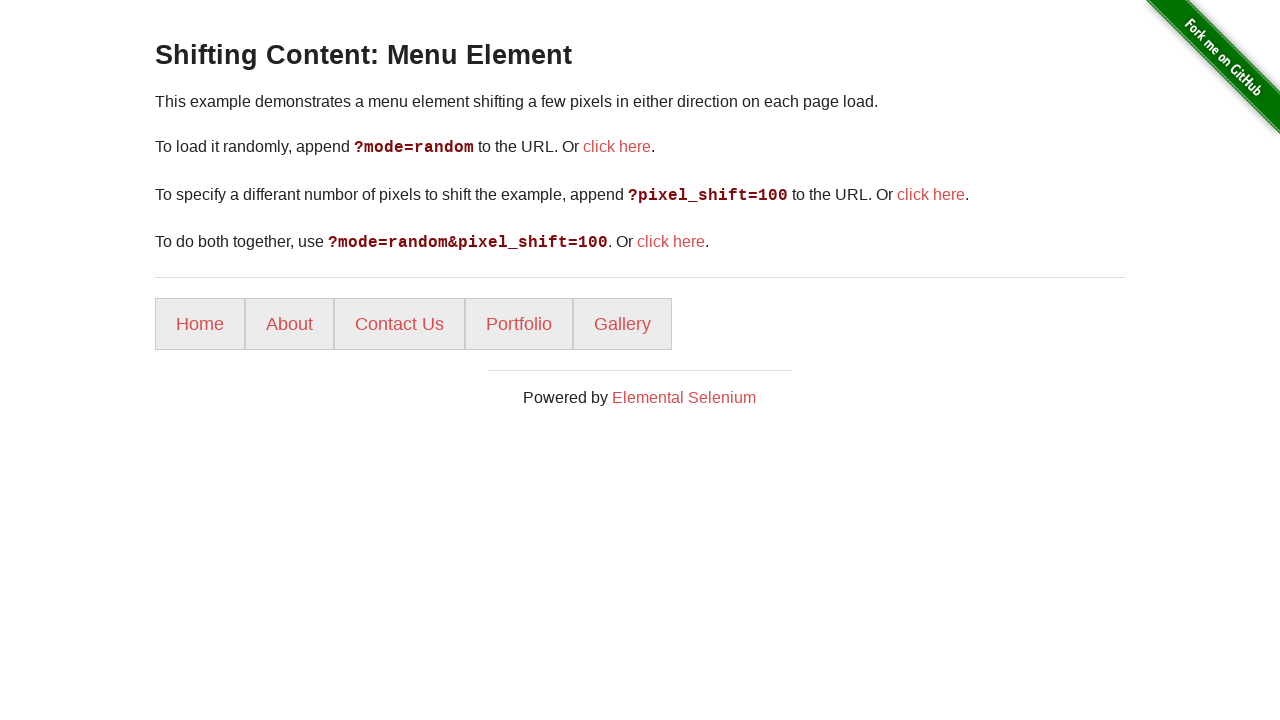